Tests tooltip functionality by hovering over an input field and verifying the tooltip text appears

Starting URL: https://automationfc.github.io/jquery-tooltip/

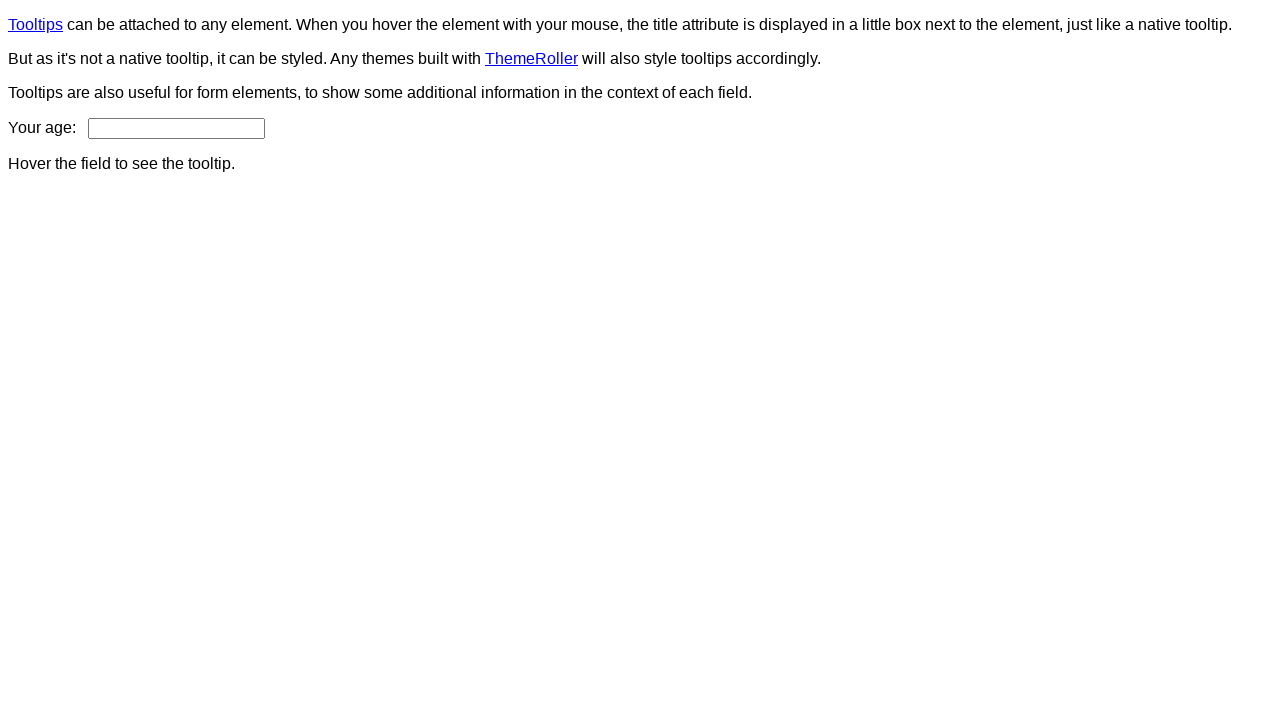

Hovered over age input field to trigger tooltip at (176, 128) on input#age
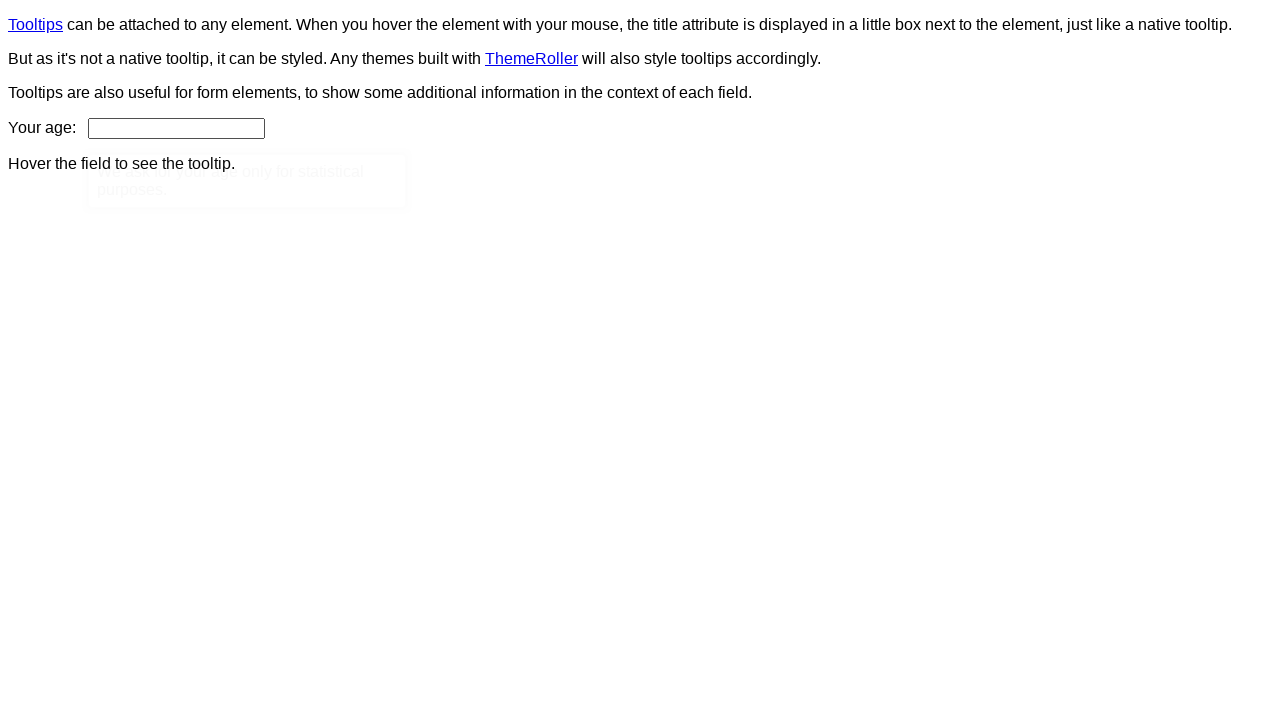

Tooltip appeared on the page
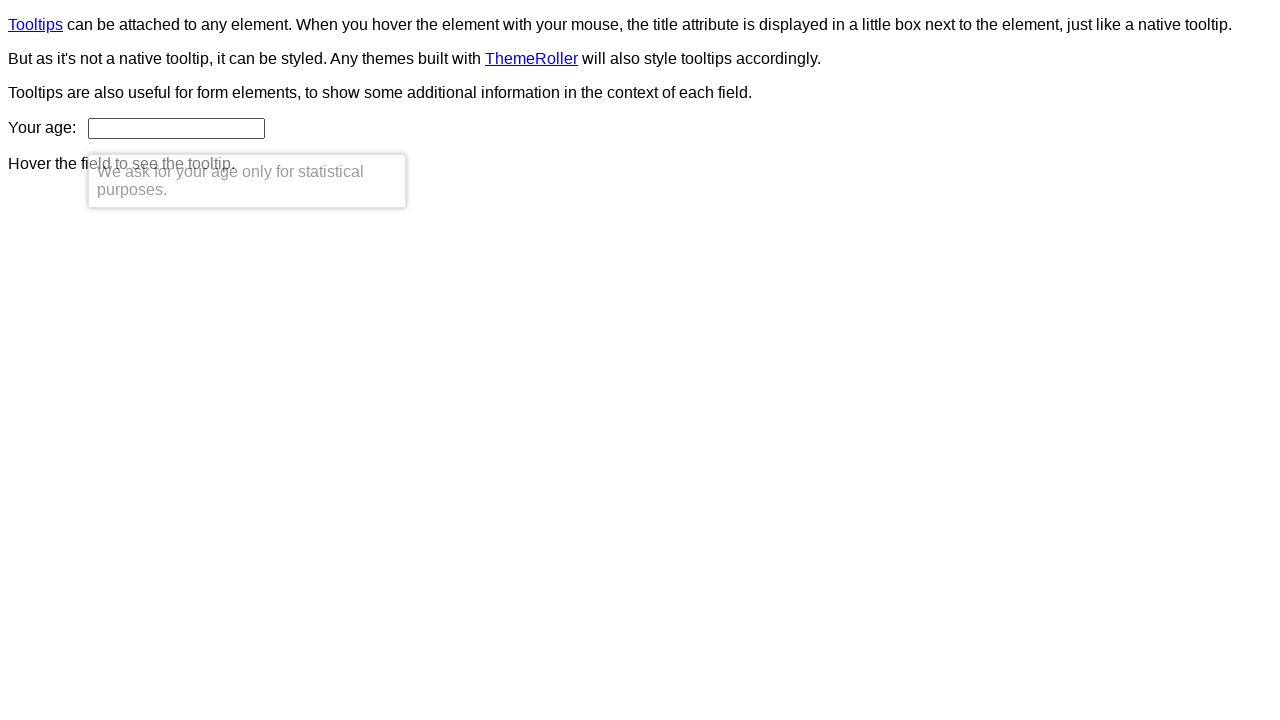

Retrieved tooltip text content
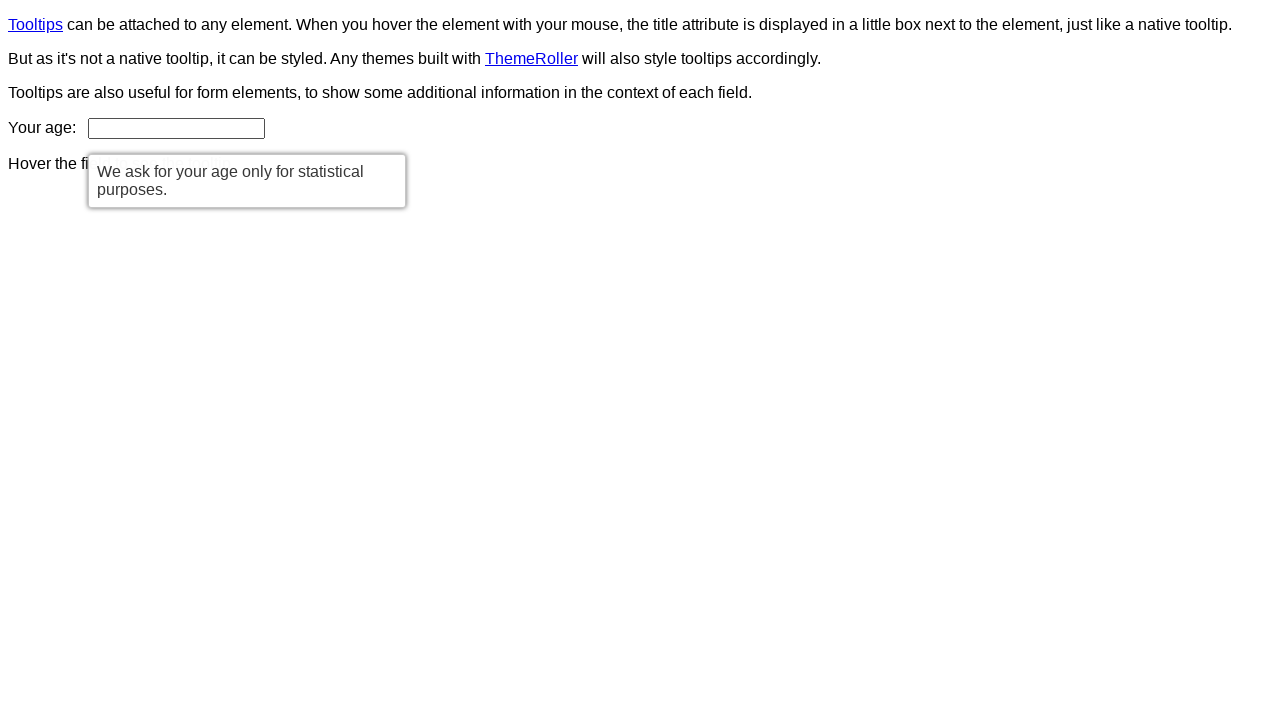

Verified tooltip text matches expected message: 'We ask for your age only for statistical purposes.'
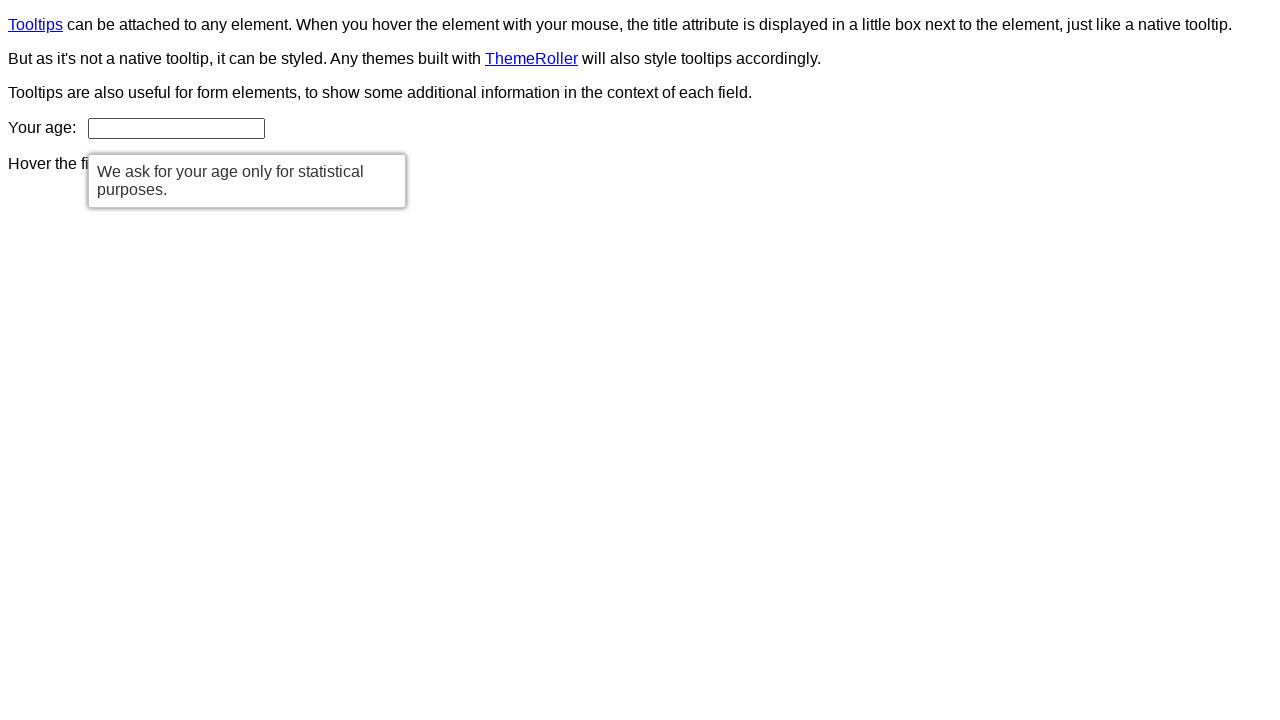

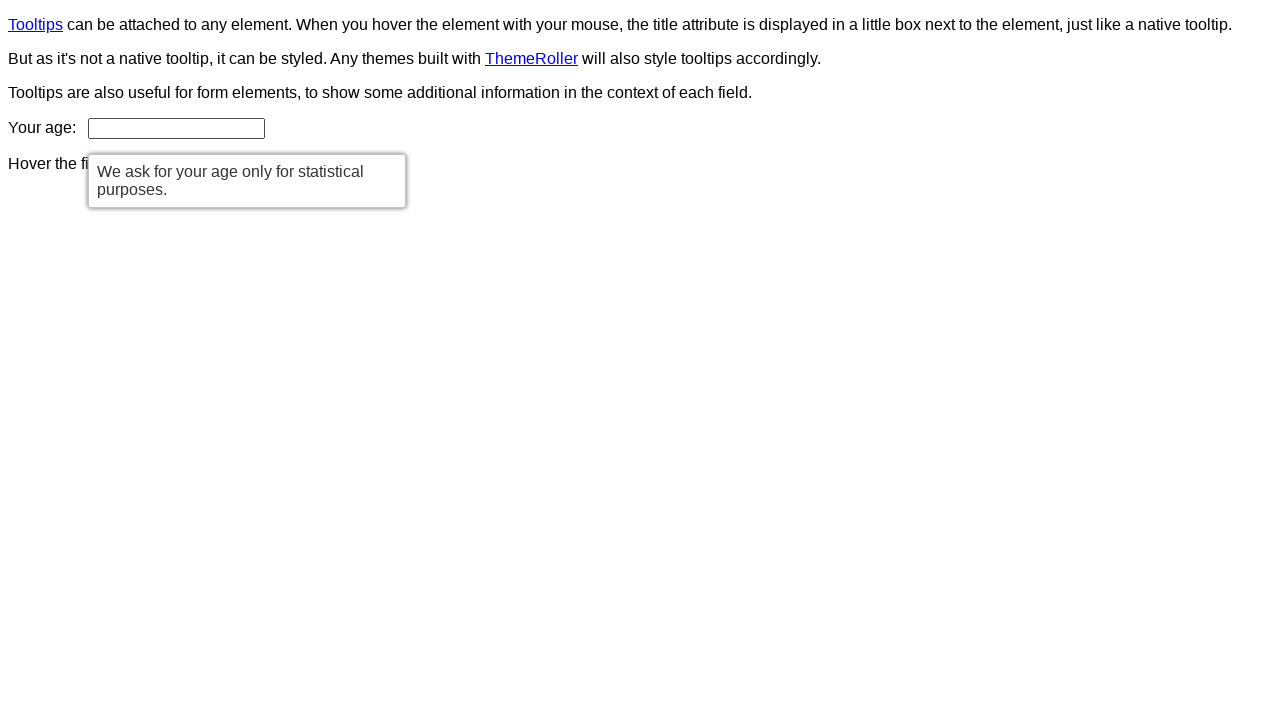